Tests the date picker widget by clicking on the Select Date field and selecting February 1st of the current year

Starting URL: https://demoqa.com/date-picker

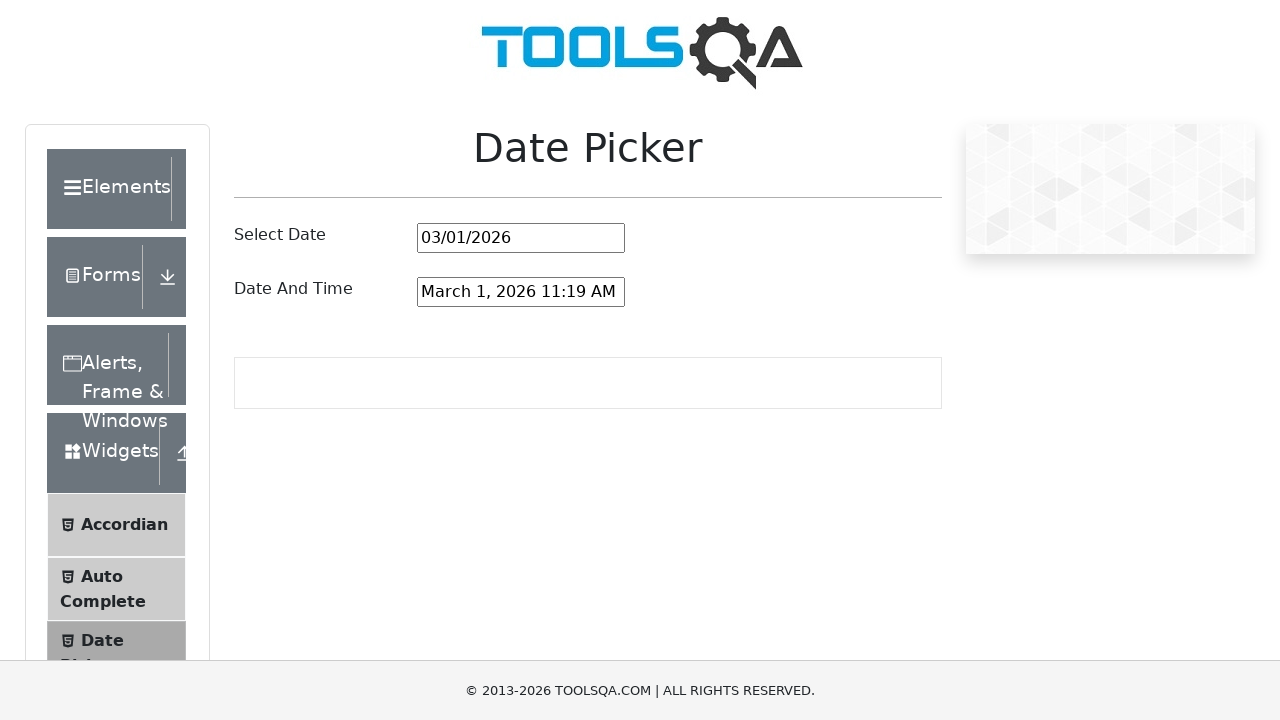

Clicked on the Select Date field to open the date picker calendar at (521, 238) on #datePickerMonthYearInput
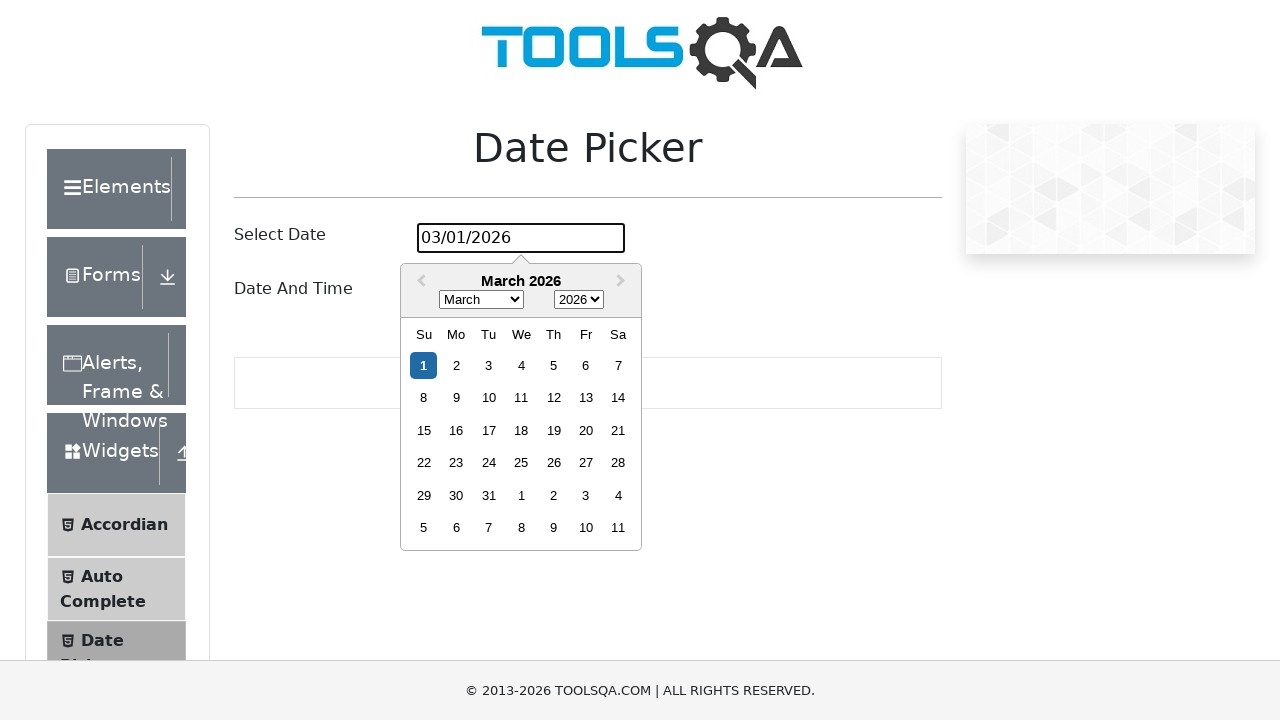

Date picker calendar appeared and was ready
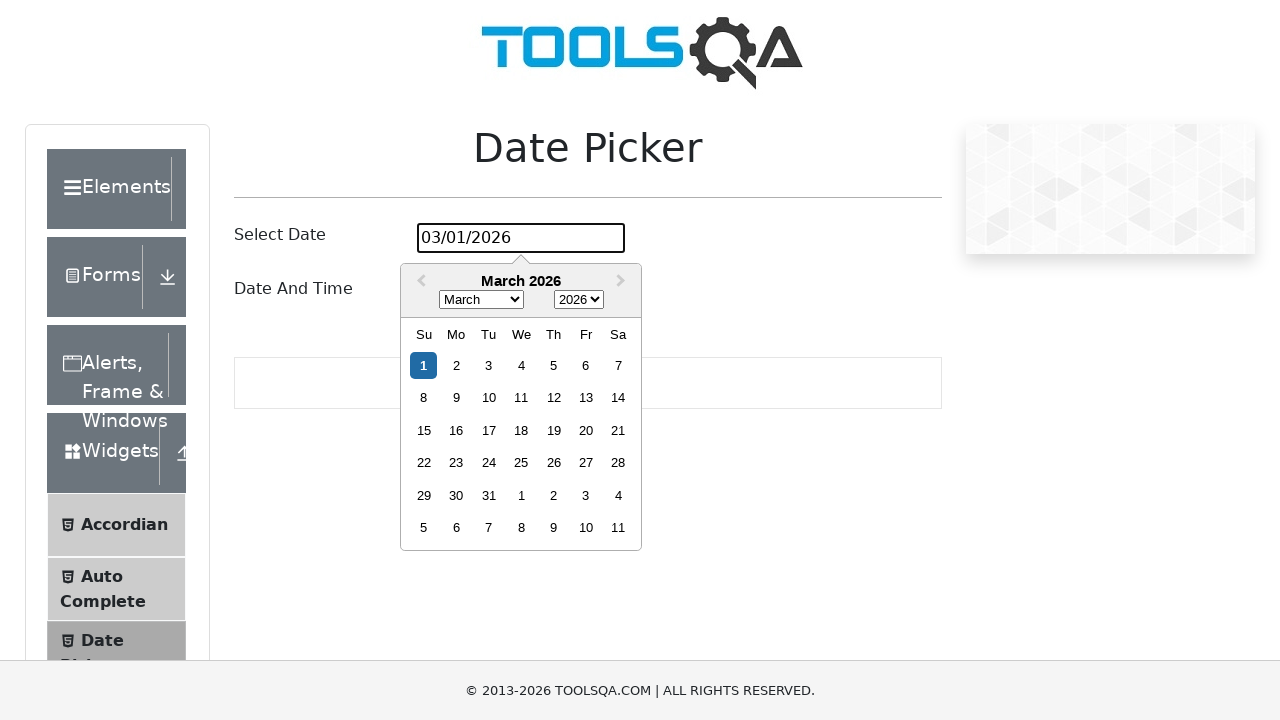

Clicked on the month dropdown selector at (481, 300) on .react-datepicker__month-select
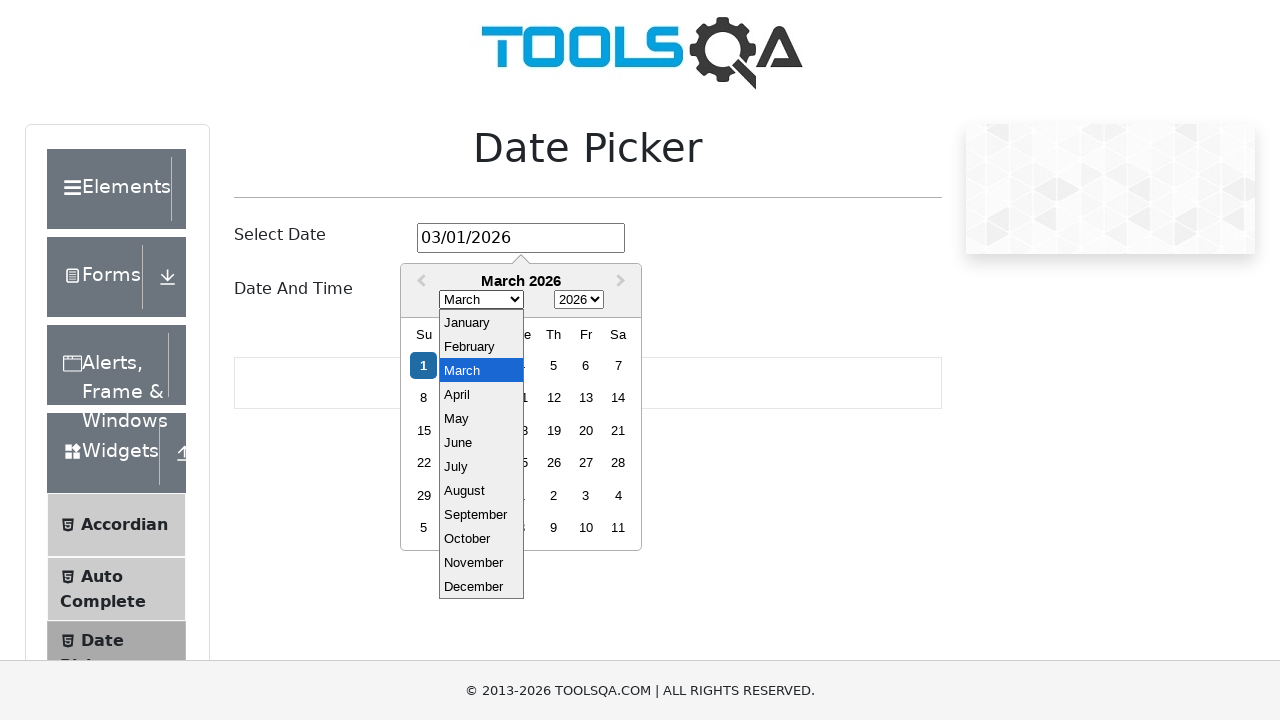

Selected February (index 1) from the month dropdown on .react-datepicker__month-select
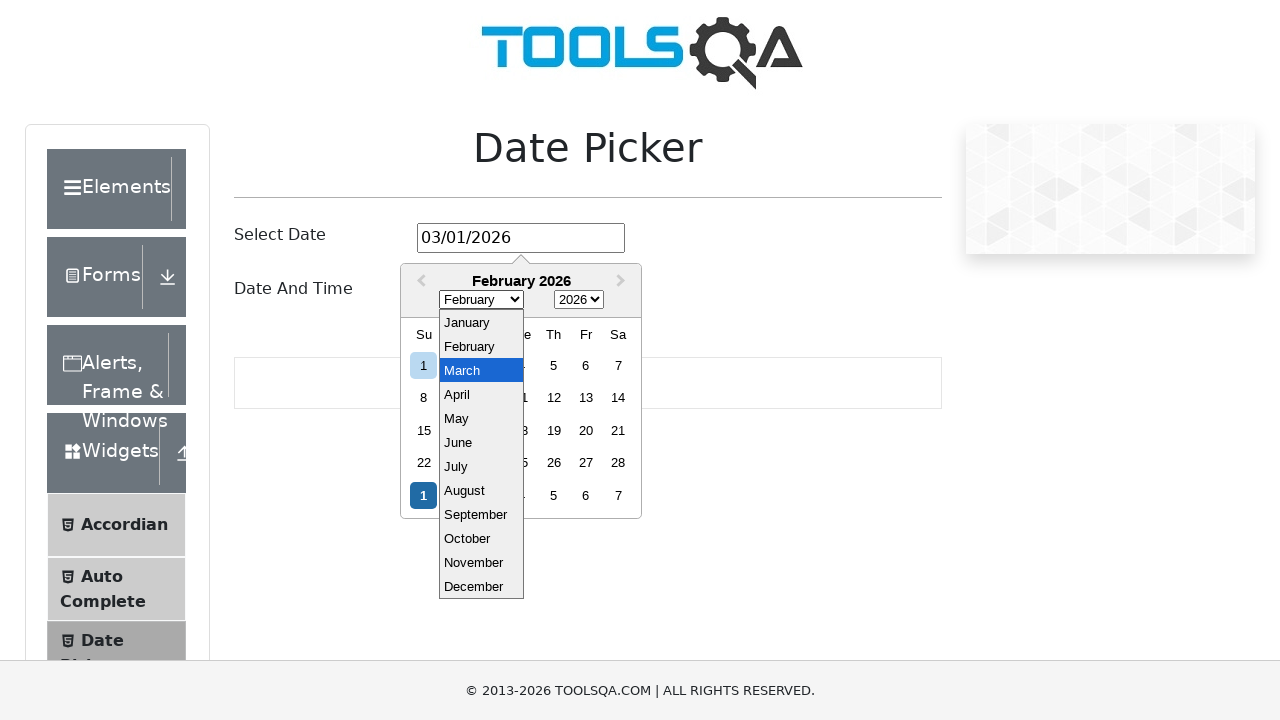

Clicked on February 1st in the calendar at (424, 365) on .react-datepicker__day--001:not(.react-datepicker__day--outside-month)
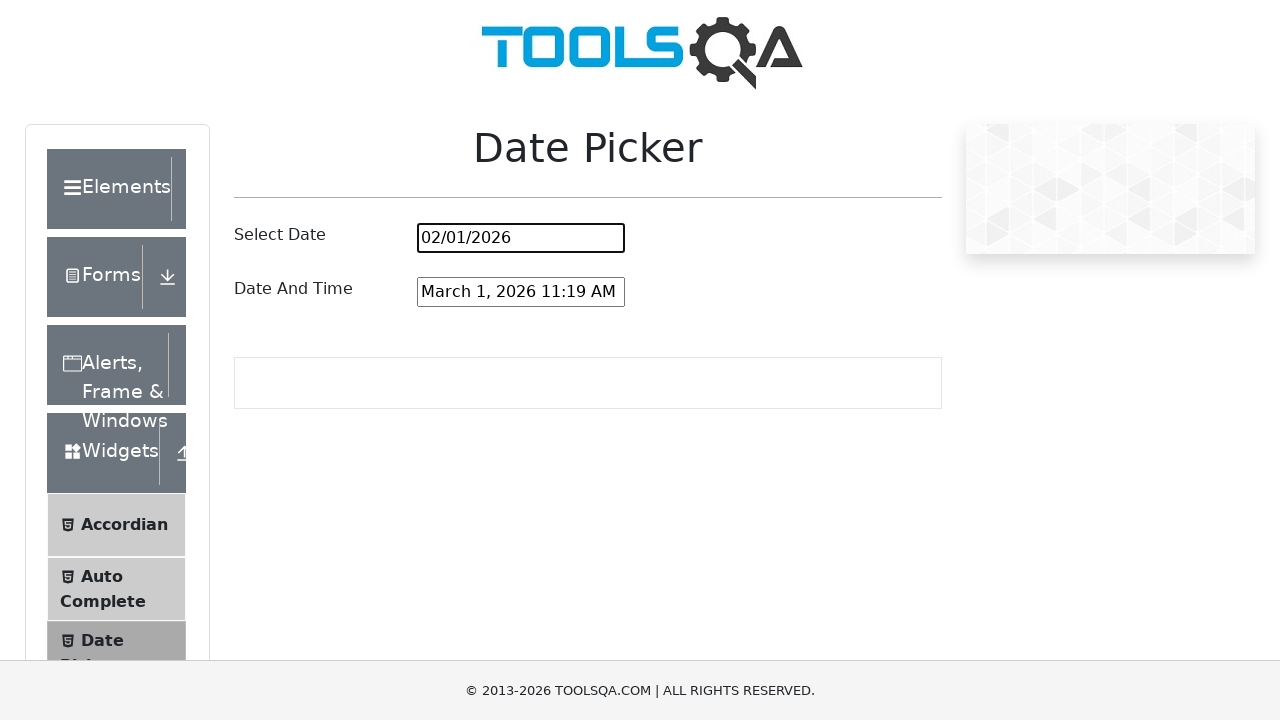

Verified that the date picker input field contains the selected date
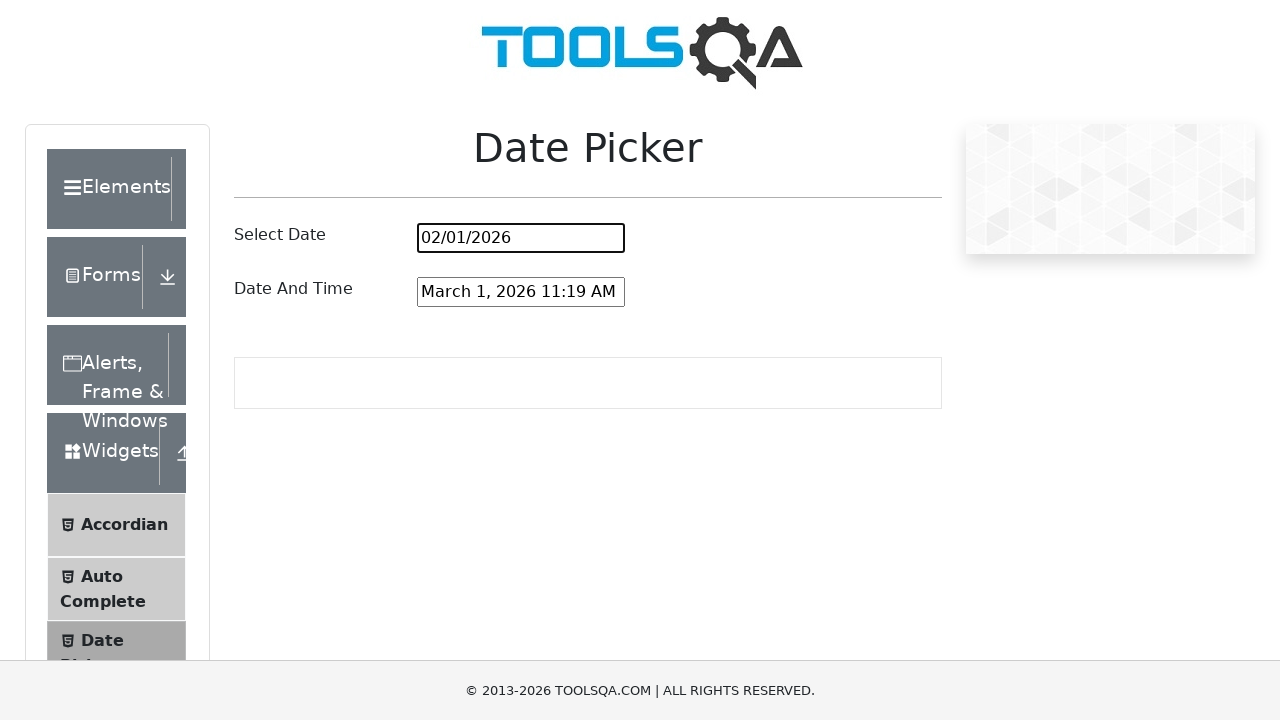

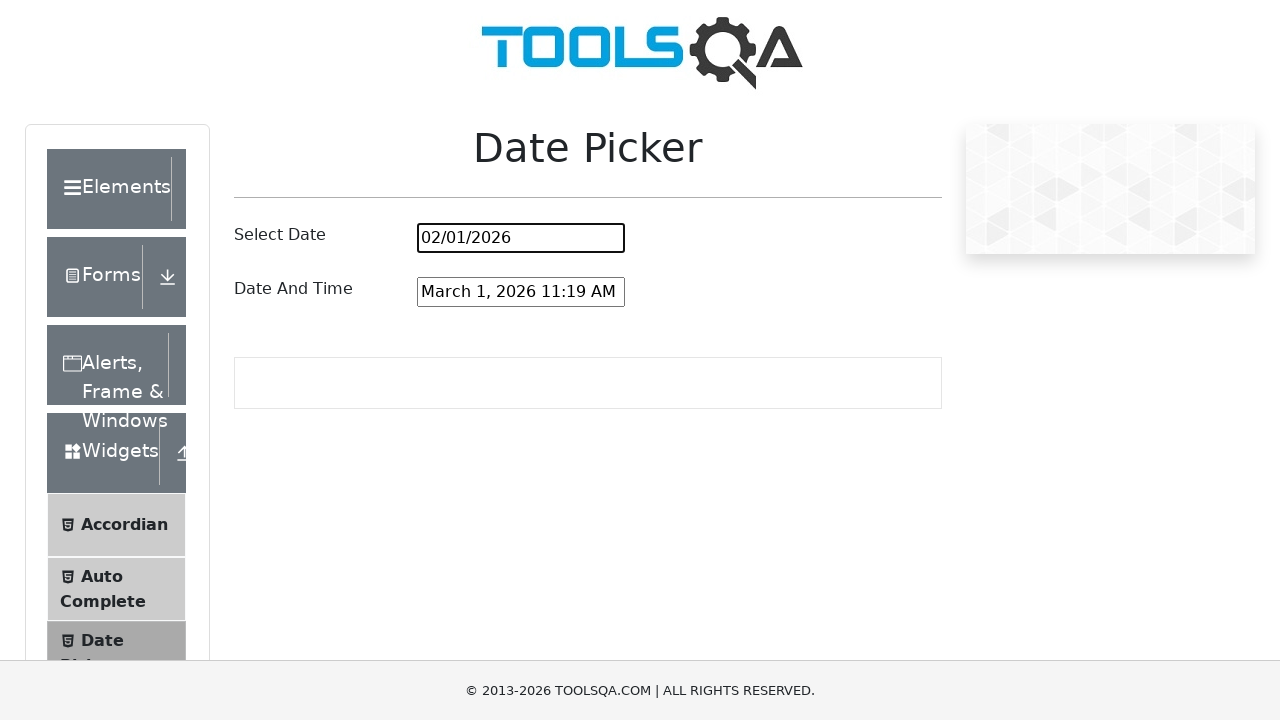